Tests opening a popup window by clicking on a link on the omayo blogspot test page and verifying the popup behavior.

Starting URL: https://omayo.blogspot.com/

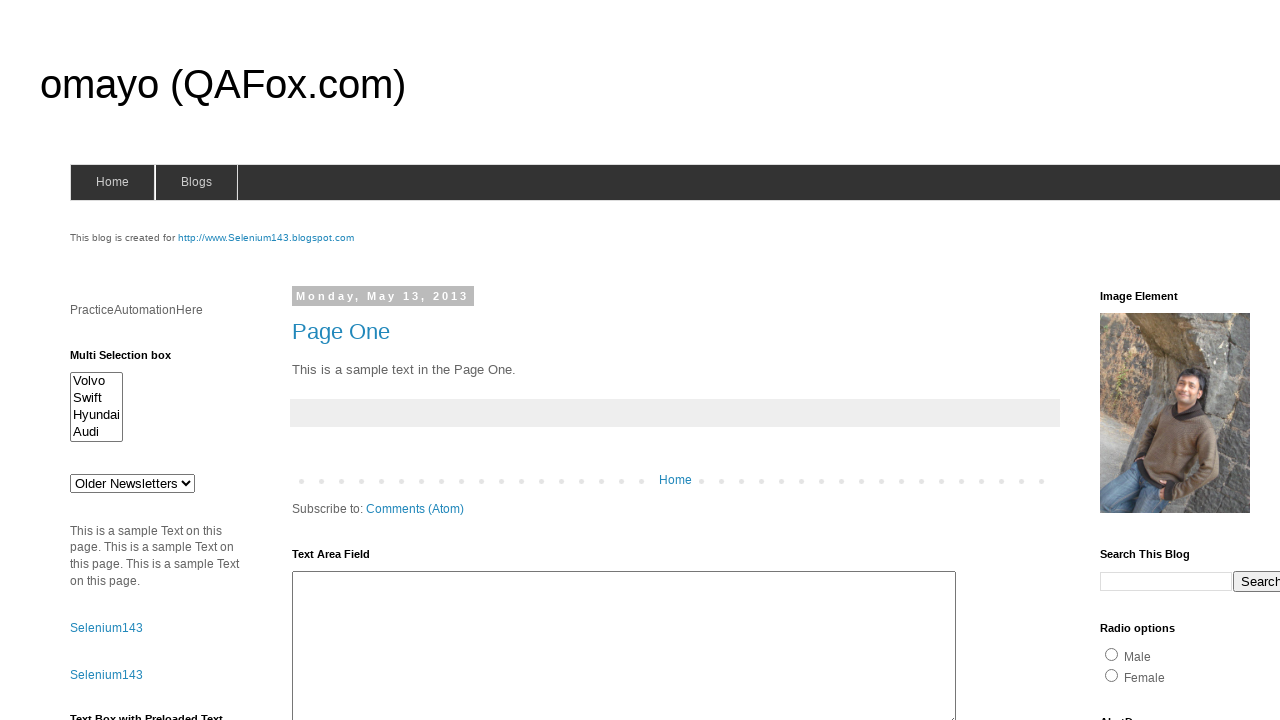

Clicked on 'Open a popup window' link at (132, 360) on xpath=//a[.='Open a popup window']
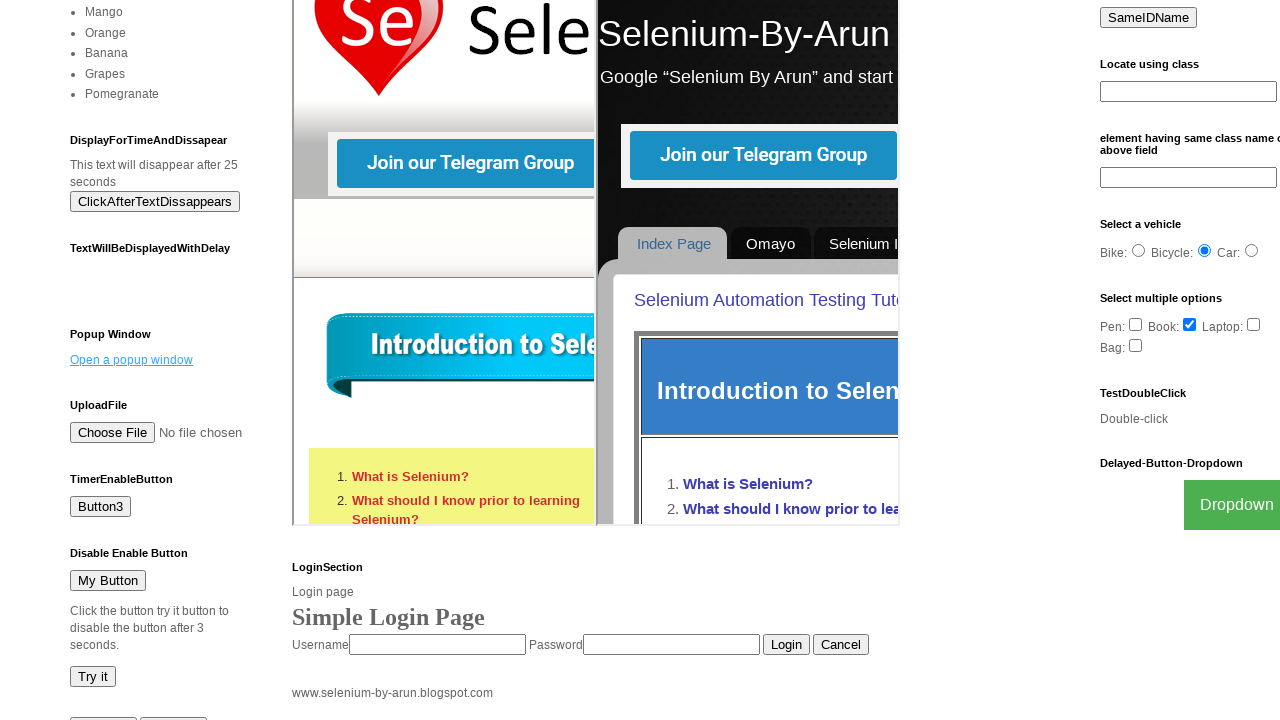

Waited 2 seconds for popup window to open
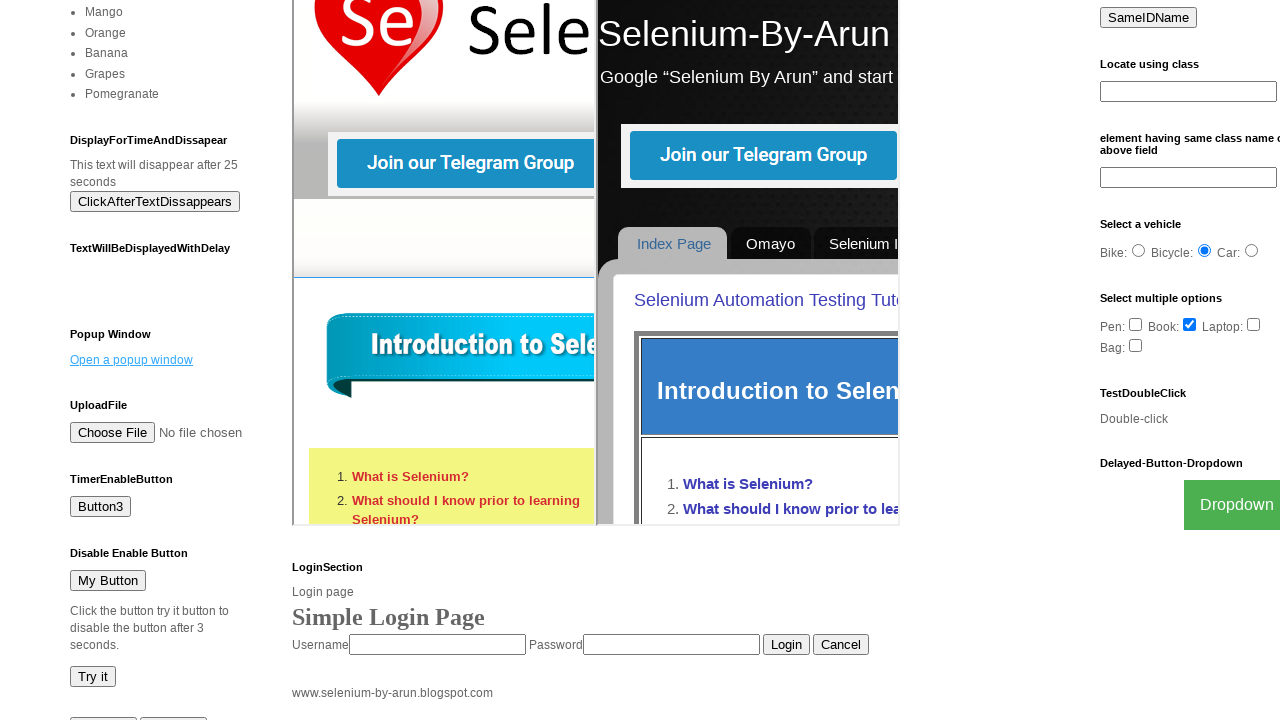

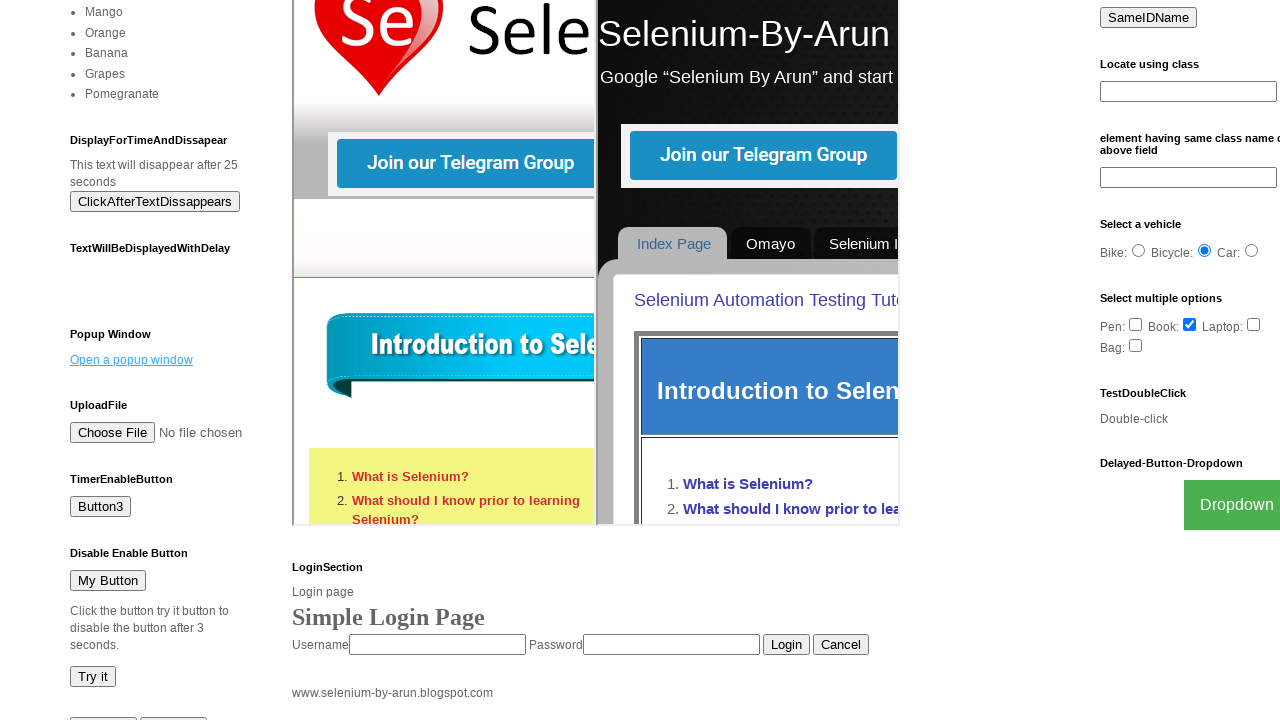